Tests clicking the Open Tab button and switching to the new tab

Starting URL: https://rahulshettyacademy.com/AutomationPractice/

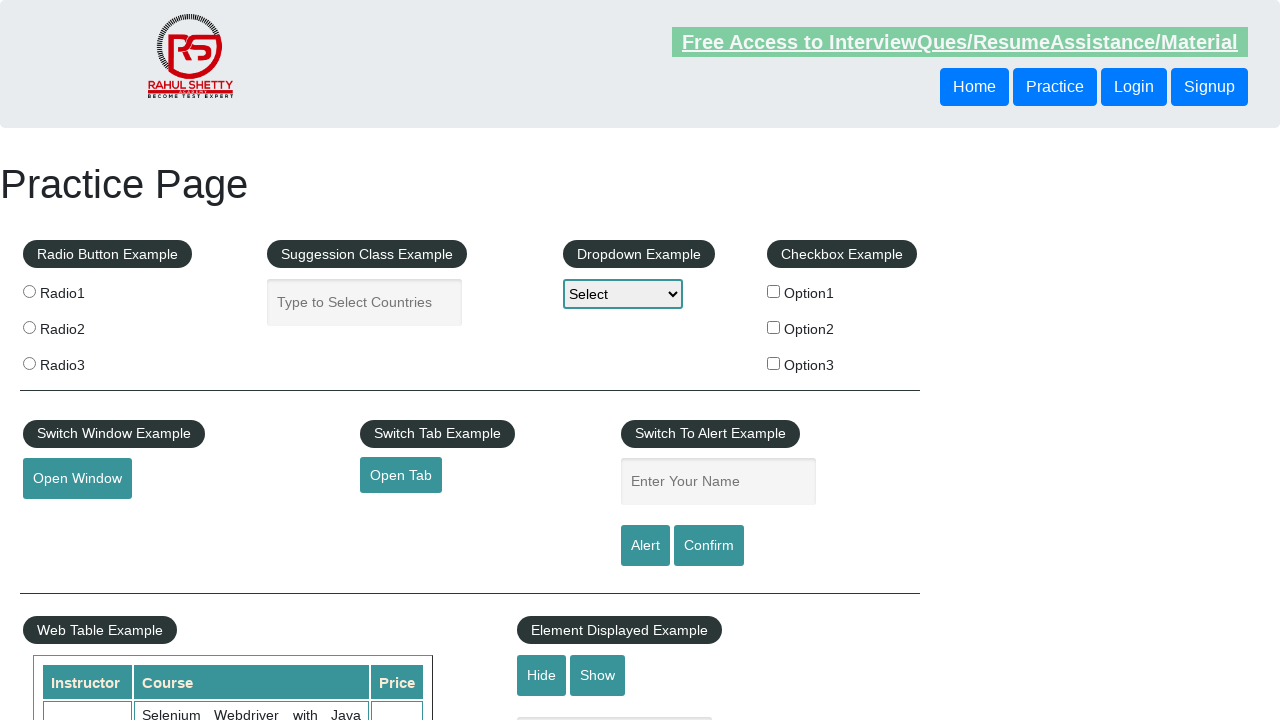

Clicked Open Tab button to open new tab at (401, 475) on #opentab
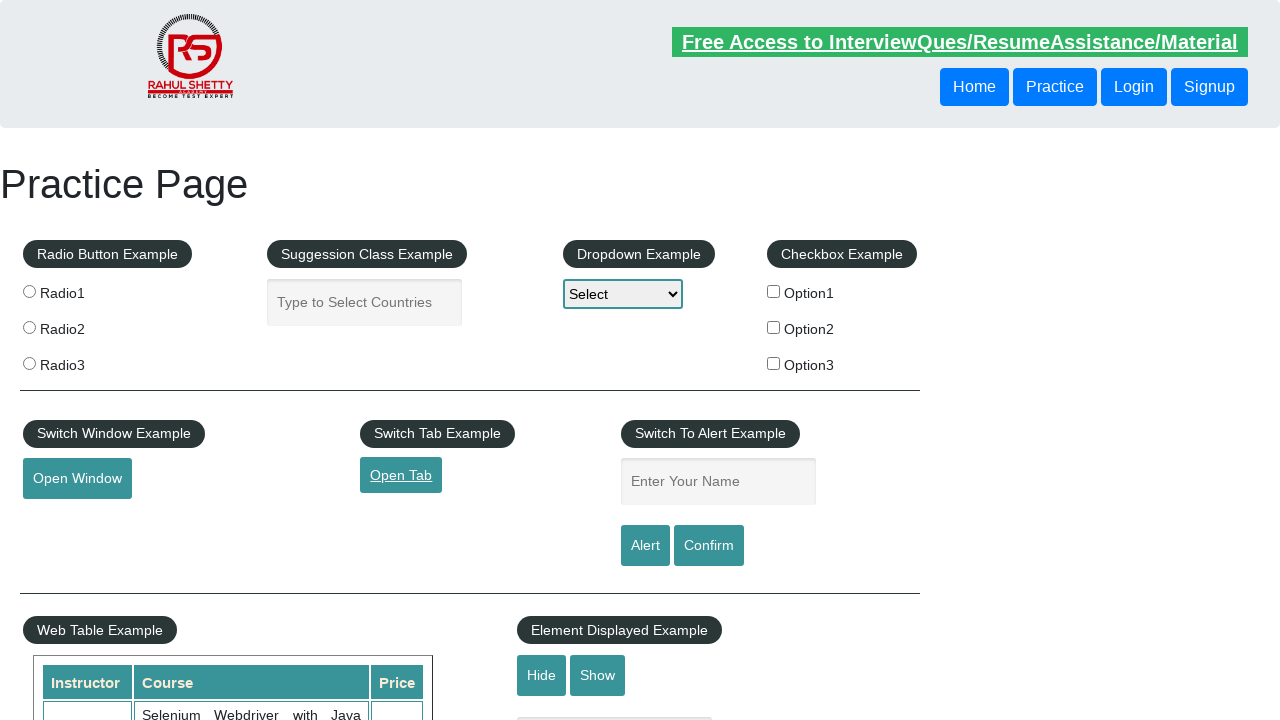

New tab opened and switched to new page object
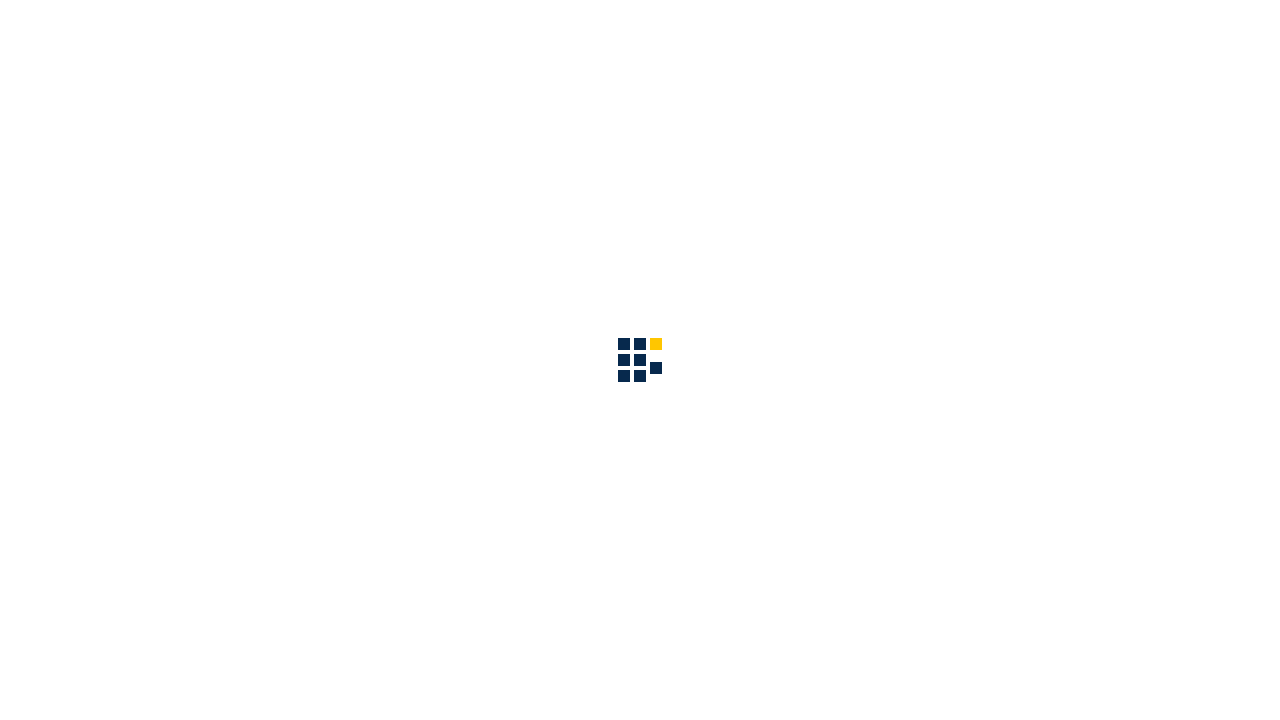

New tab page fully loaded
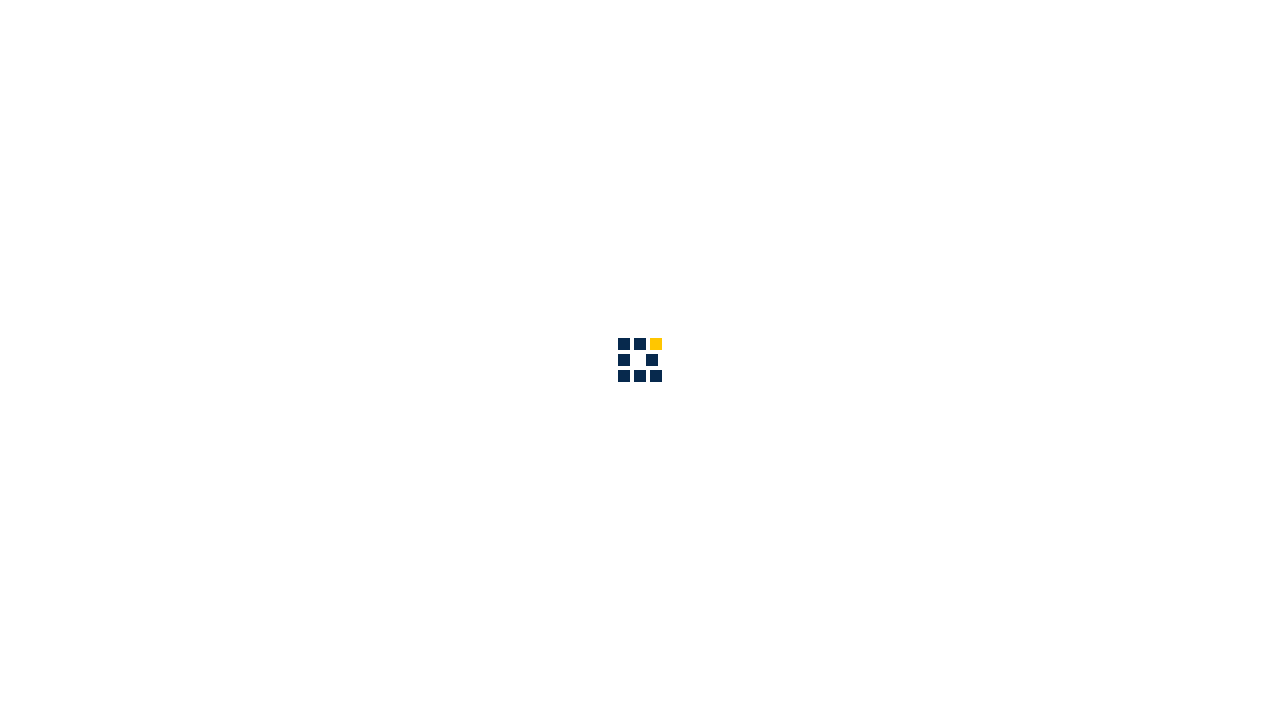

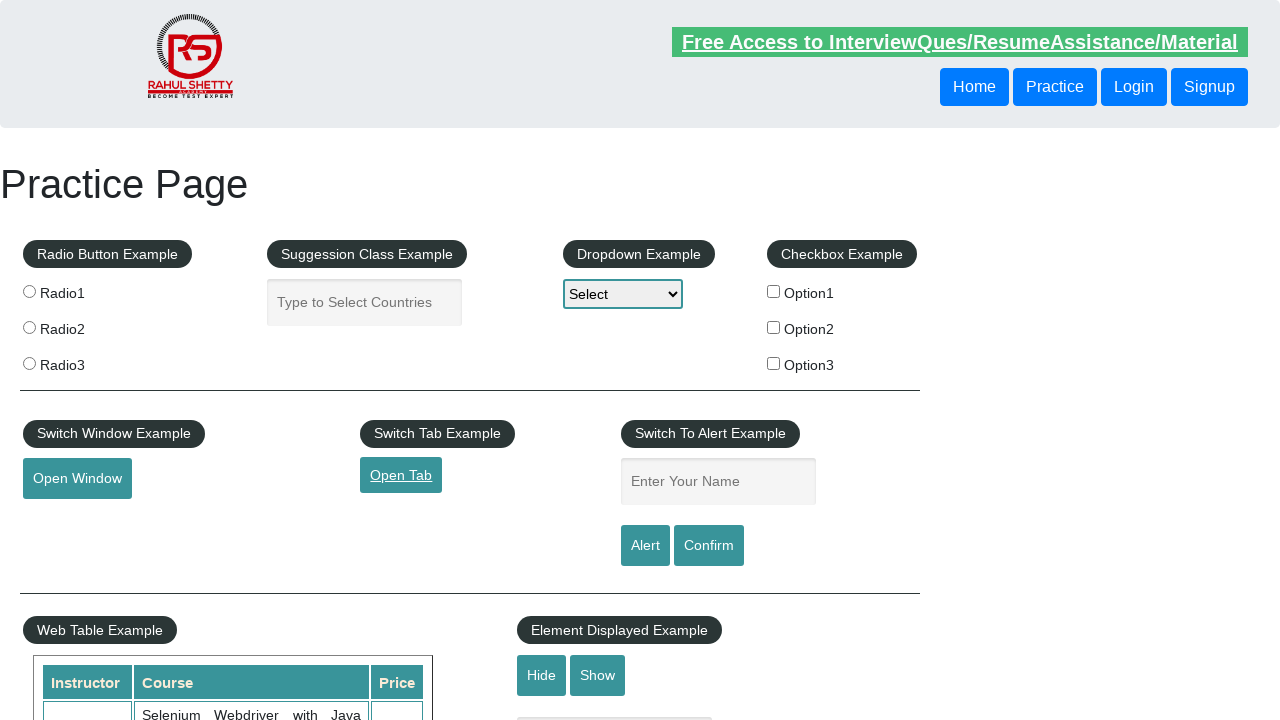